Tests checkbox functionality by finding all checkboxes with name "accessories" and clicking each one to select them

Starting URL: https://omayo.blogspot.com

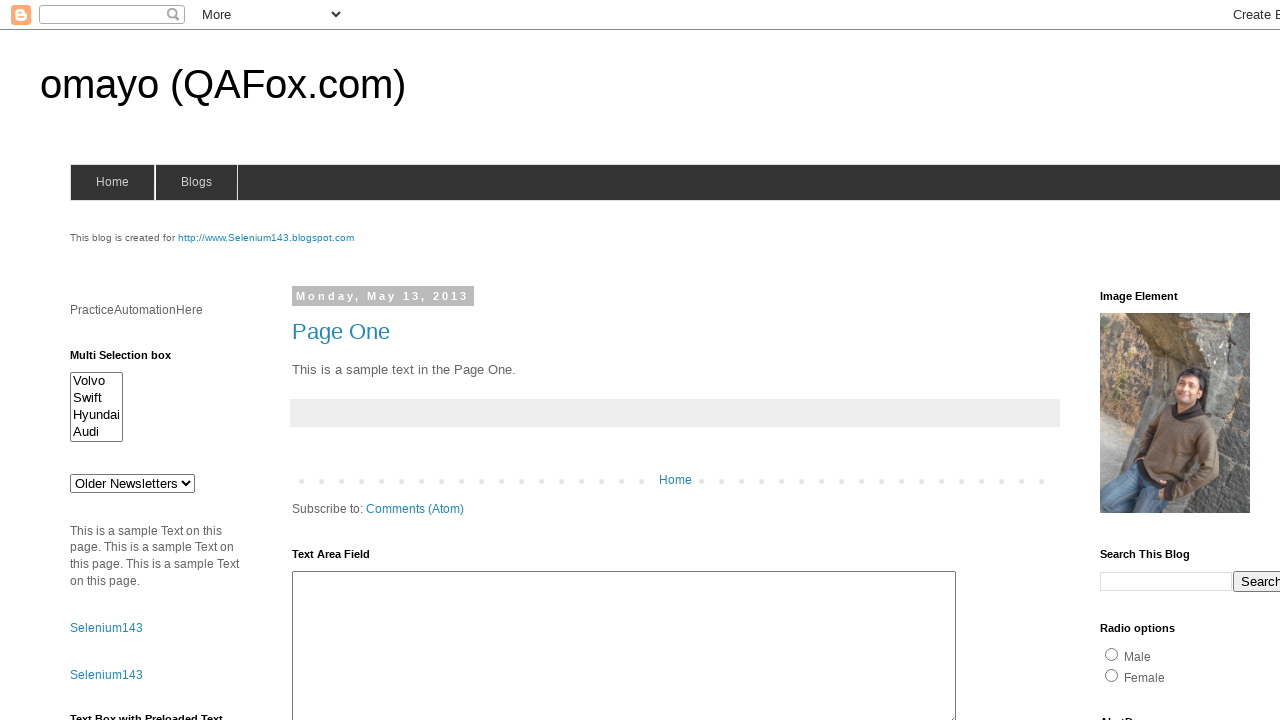

Located all checkboxes with name 'accessories'
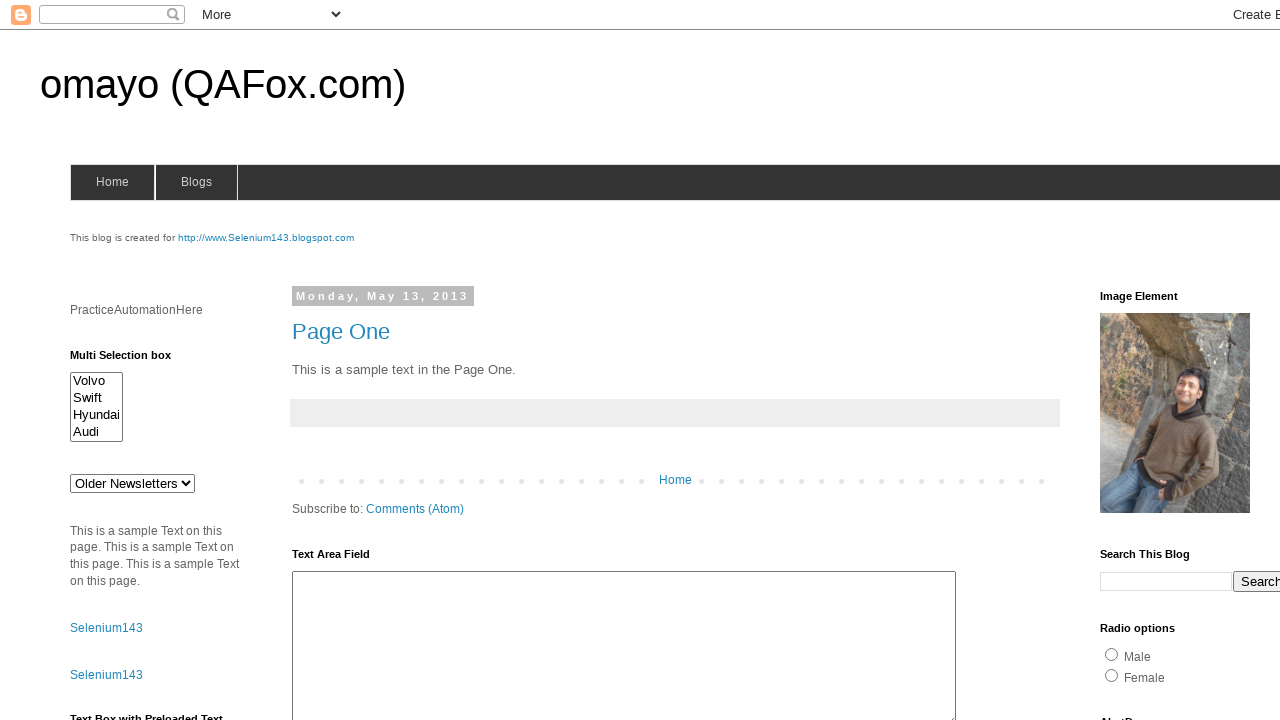

Waited for first checkbox to be available
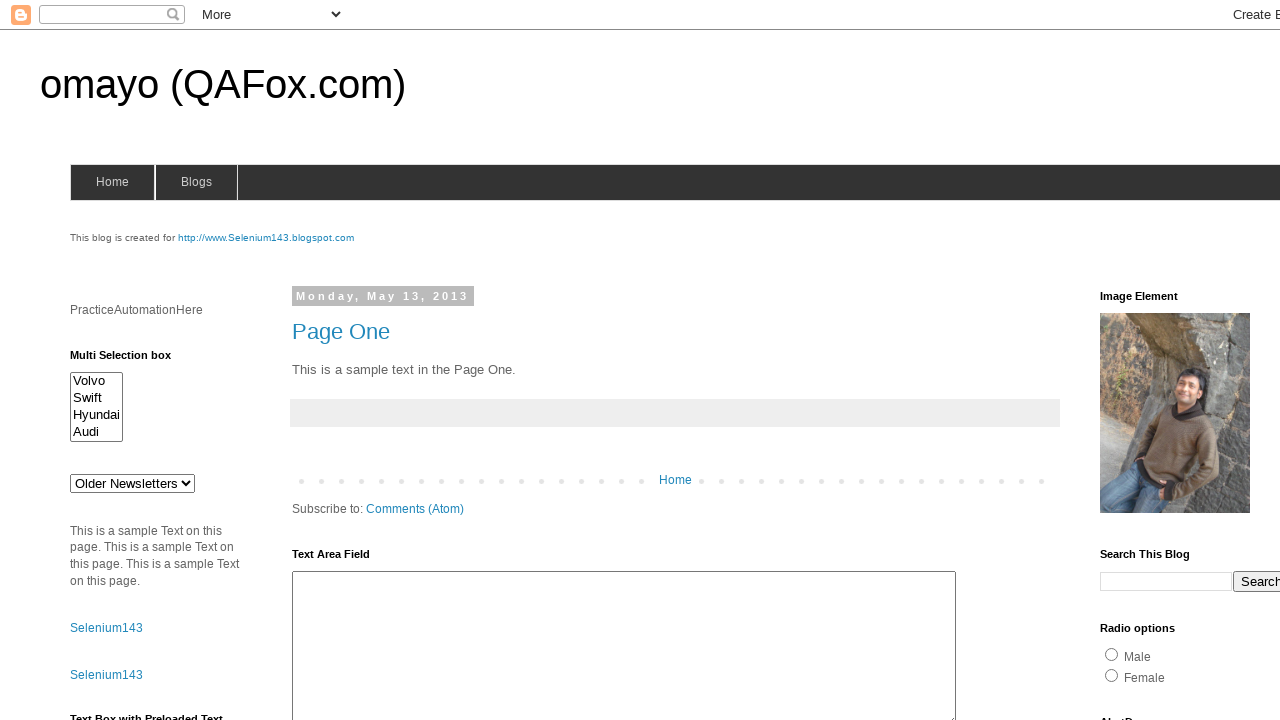

Found 4 checkboxes to select
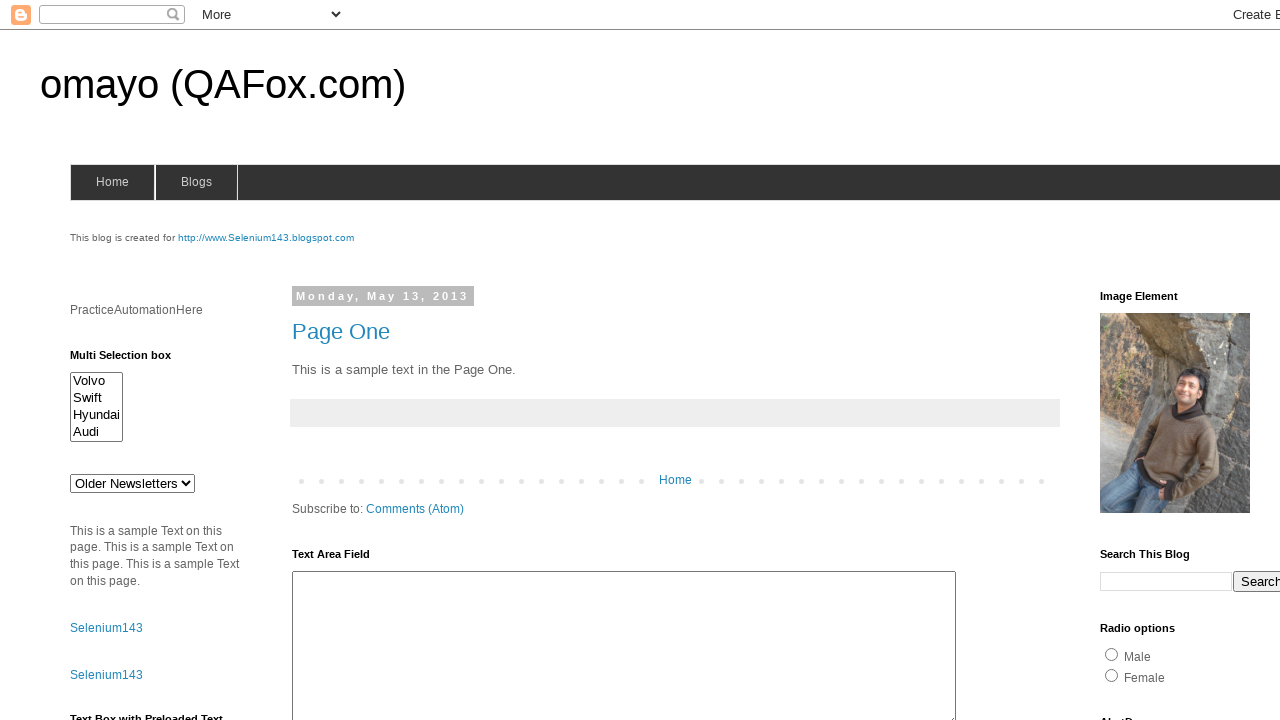

Clicked checkbox 1 of 4 to select it at (1136, 360) on input[name='accessories'] >> nth=0
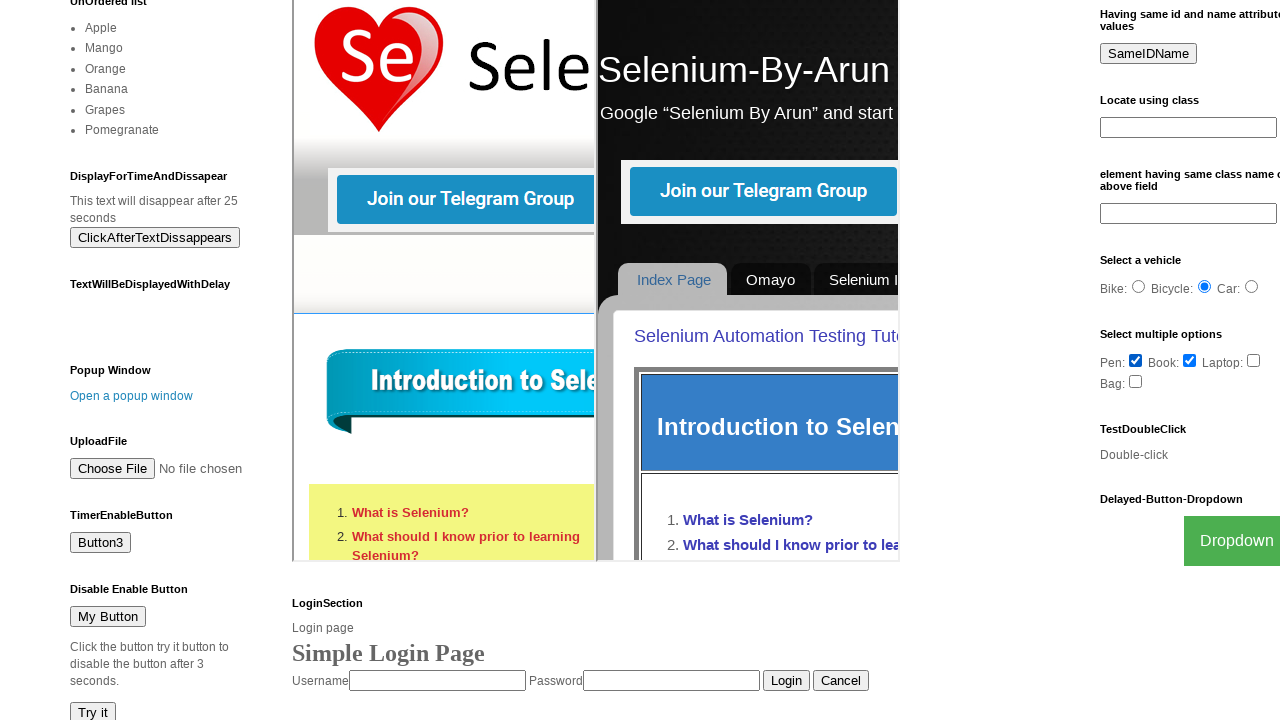

Clicked checkbox 2 of 4 to select it at (1190, 360) on input[name='accessories'] >> nth=1
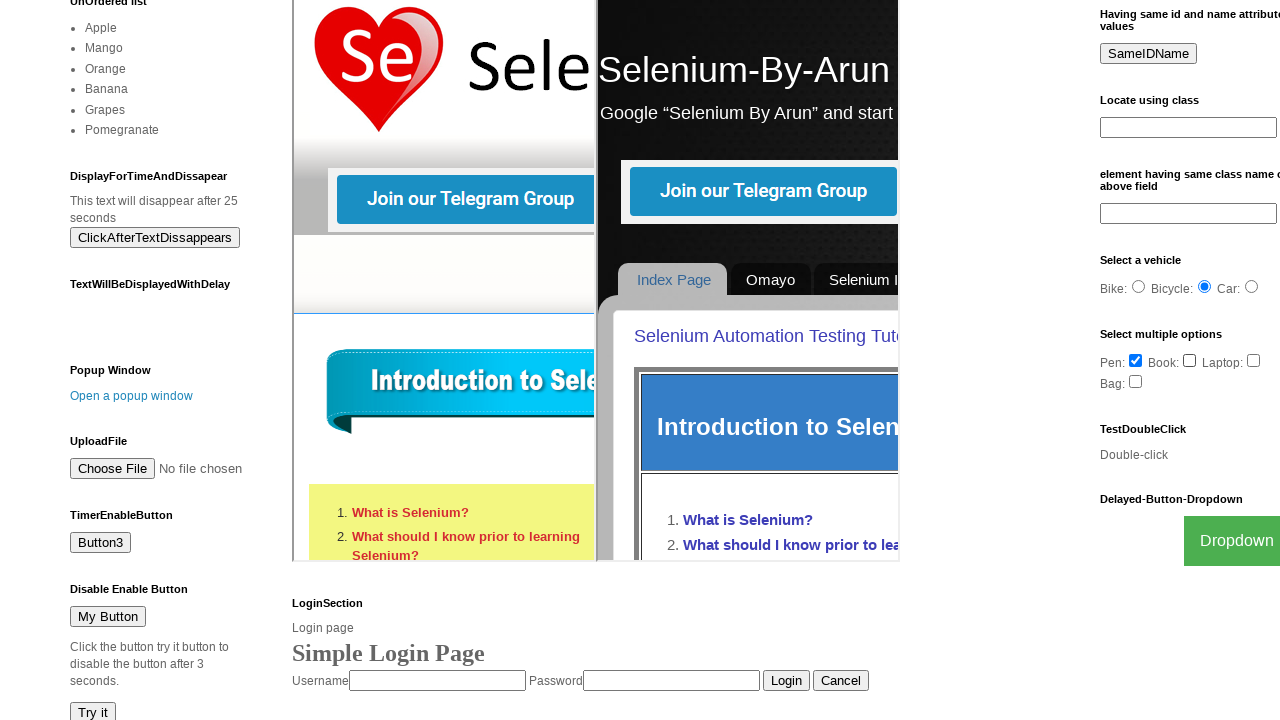

Clicked checkbox 3 of 4 to select it at (1254, 360) on input[name='accessories'] >> nth=2
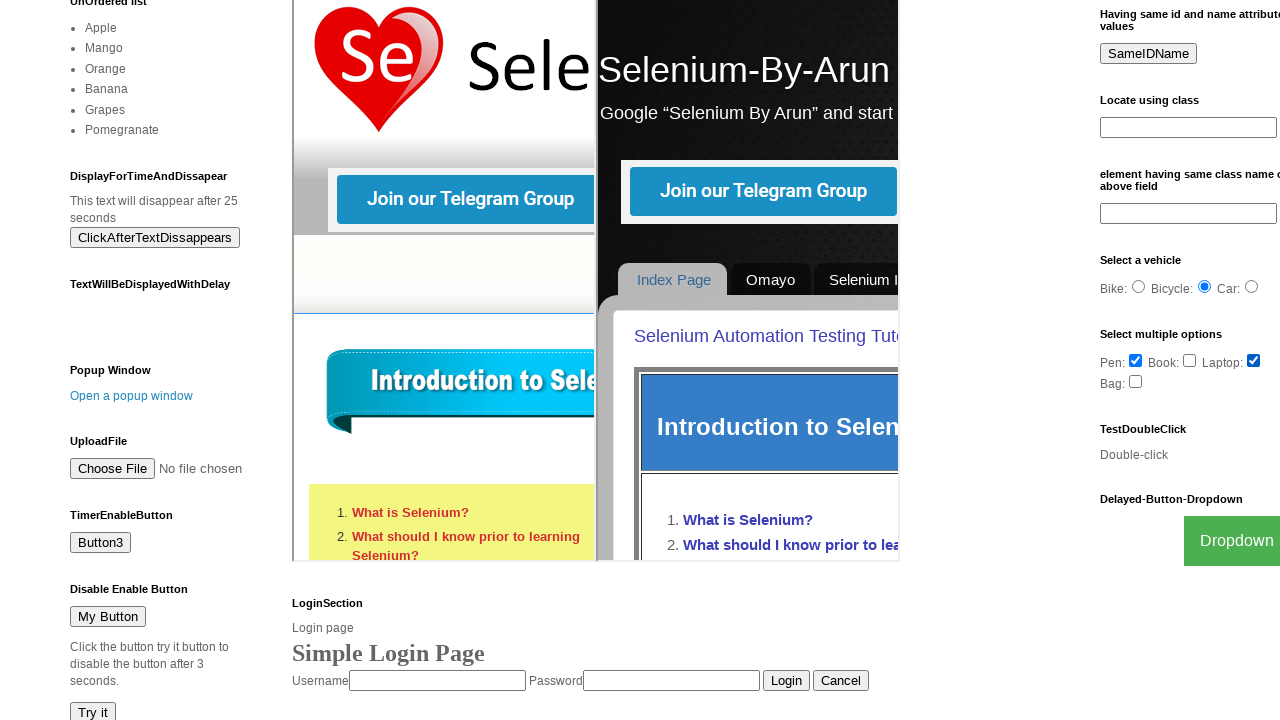

Clicked checkbox 4 of 4 to select it at (1136, 381) on input[name='accessories'] >> nth=3
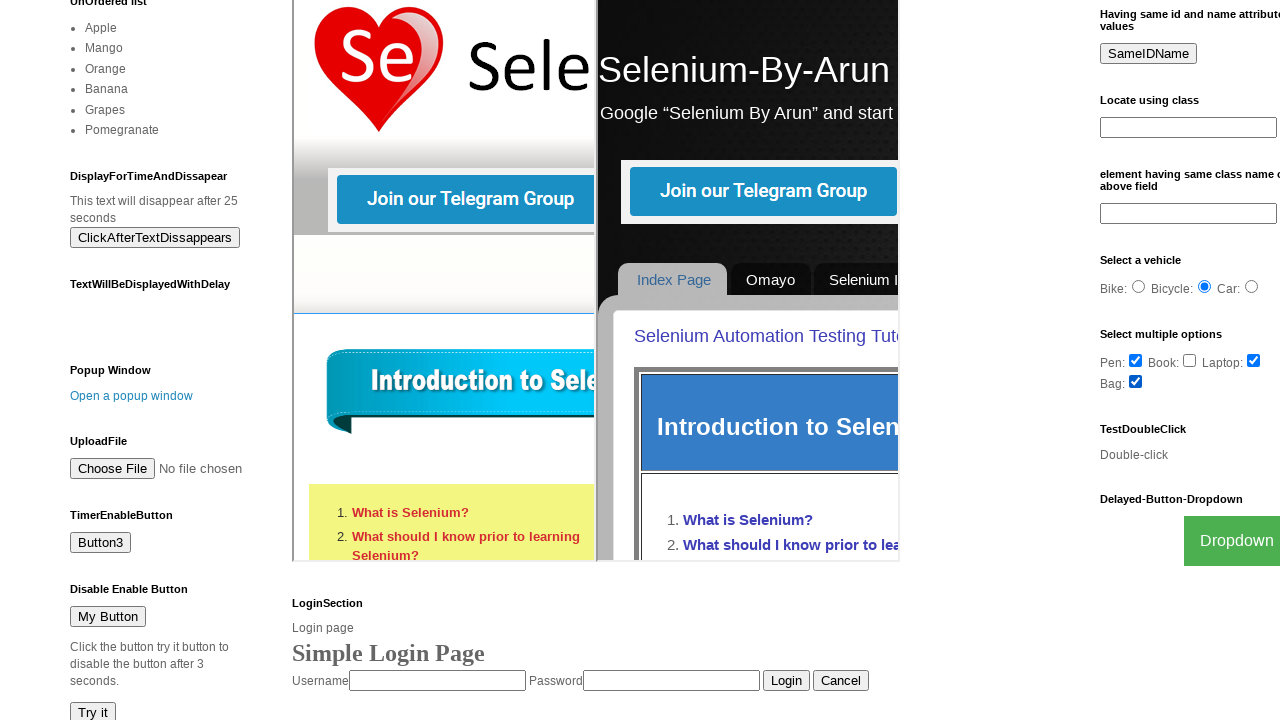

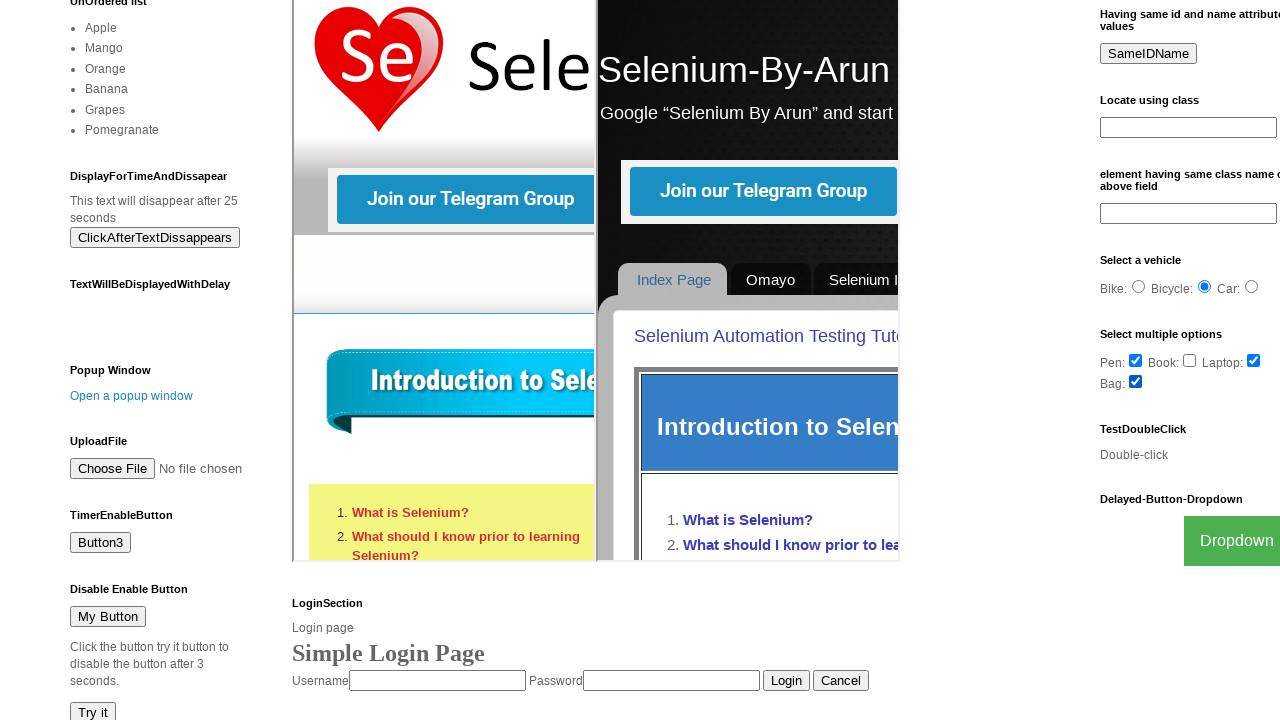